Tests an e-commerce application by searching for products, adding items to cart, and proceeding through checkout

Starting URL: https://rahulshettyacademy.com/seleniumPractise/#/

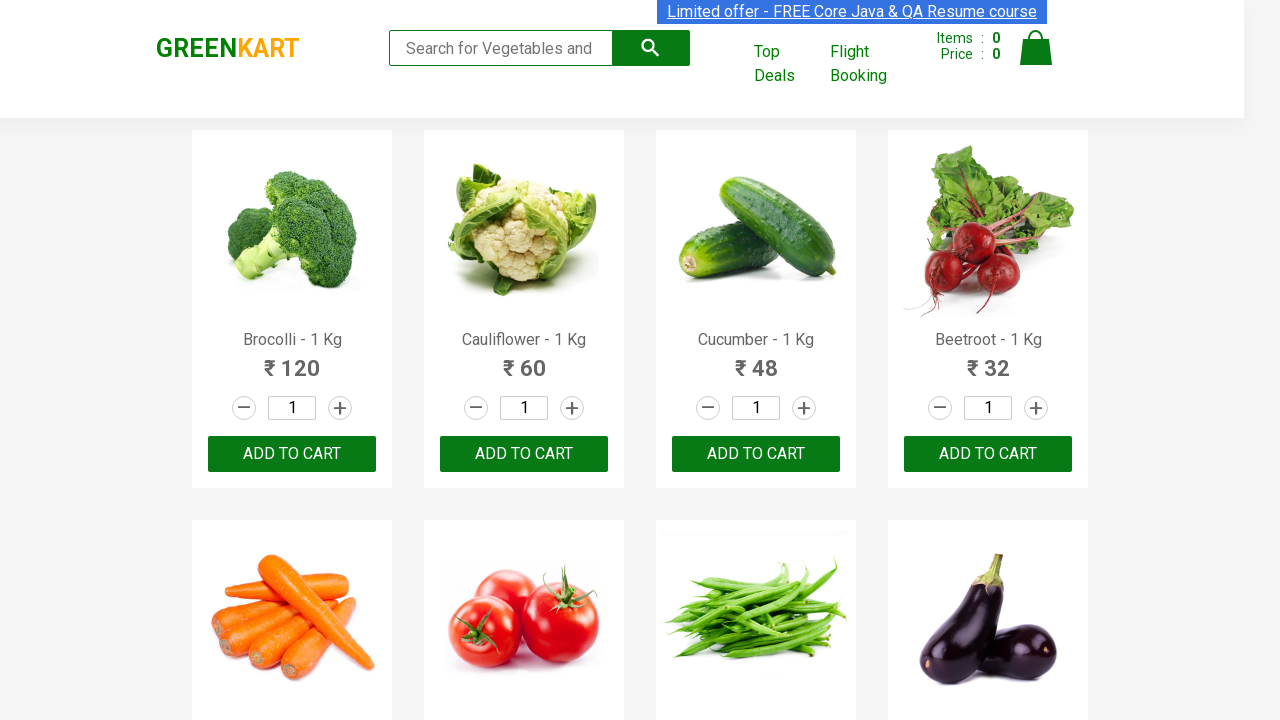

Filled search field with 'Ca' to filter products on .search-keyword
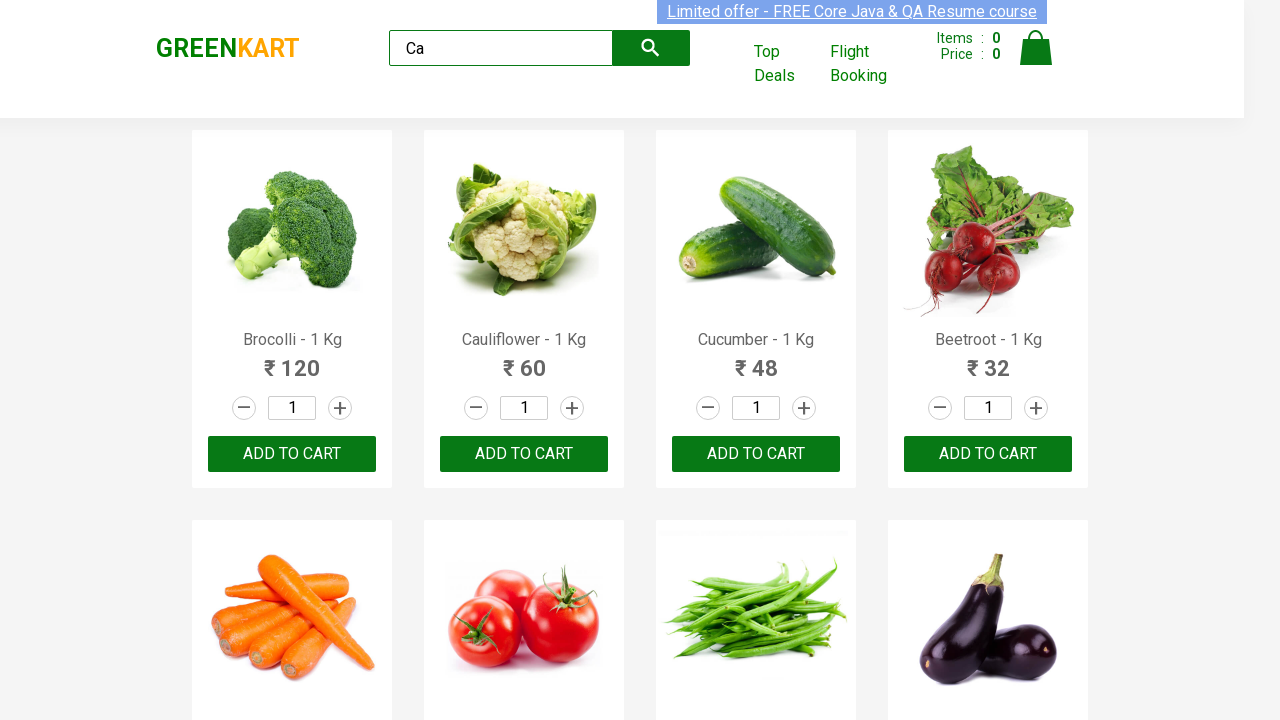

Waited for product filter to complete
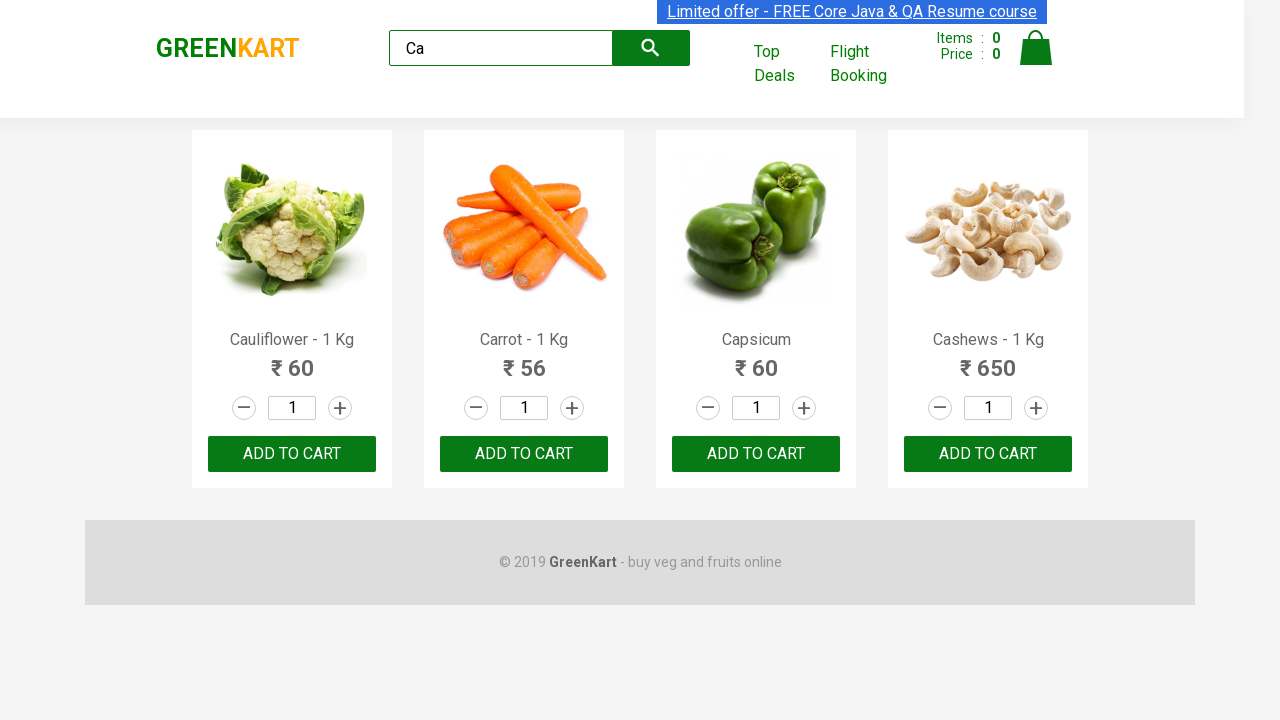

Clicked 'ADD TO CART' button on the third visible product at (756, 454) on .products .product >> nth=2 >> internal:text="ADD TO CART"i
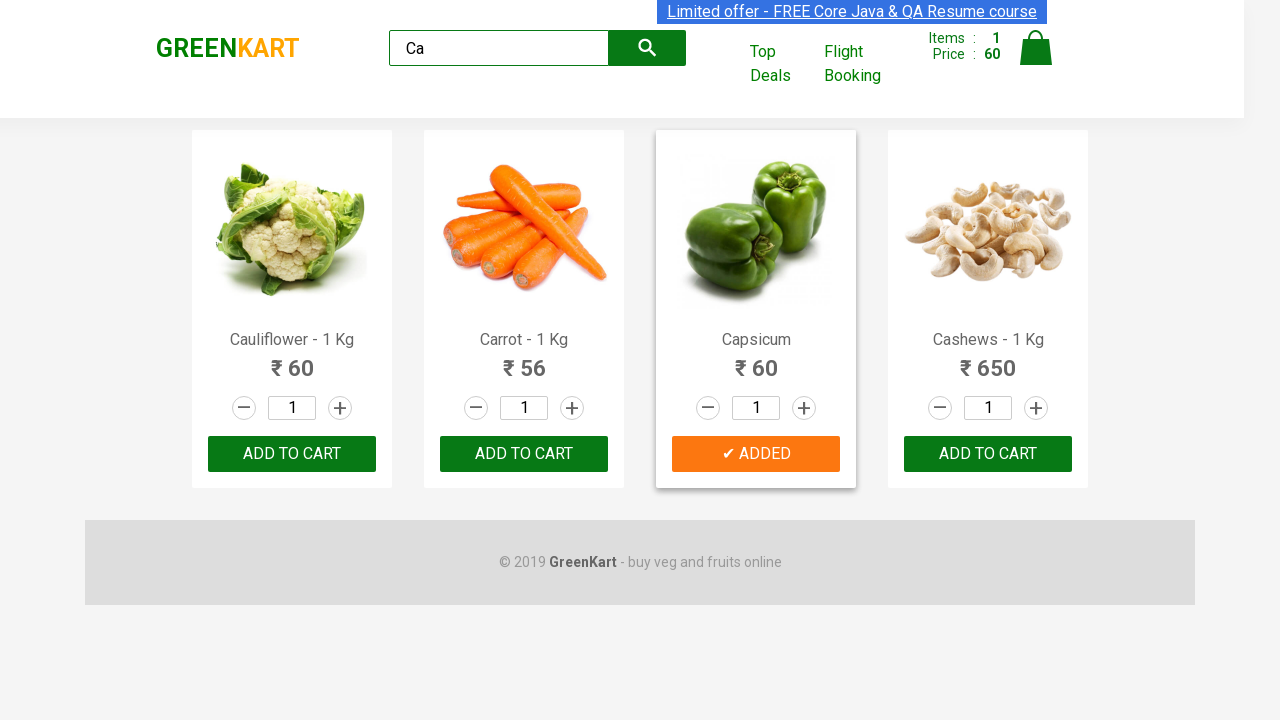

Found and clicked 'ADD TO CART' button for Cashews product at (988, 454) on .products .product >> nth=3 >> internal:text="ADD TO CART"i
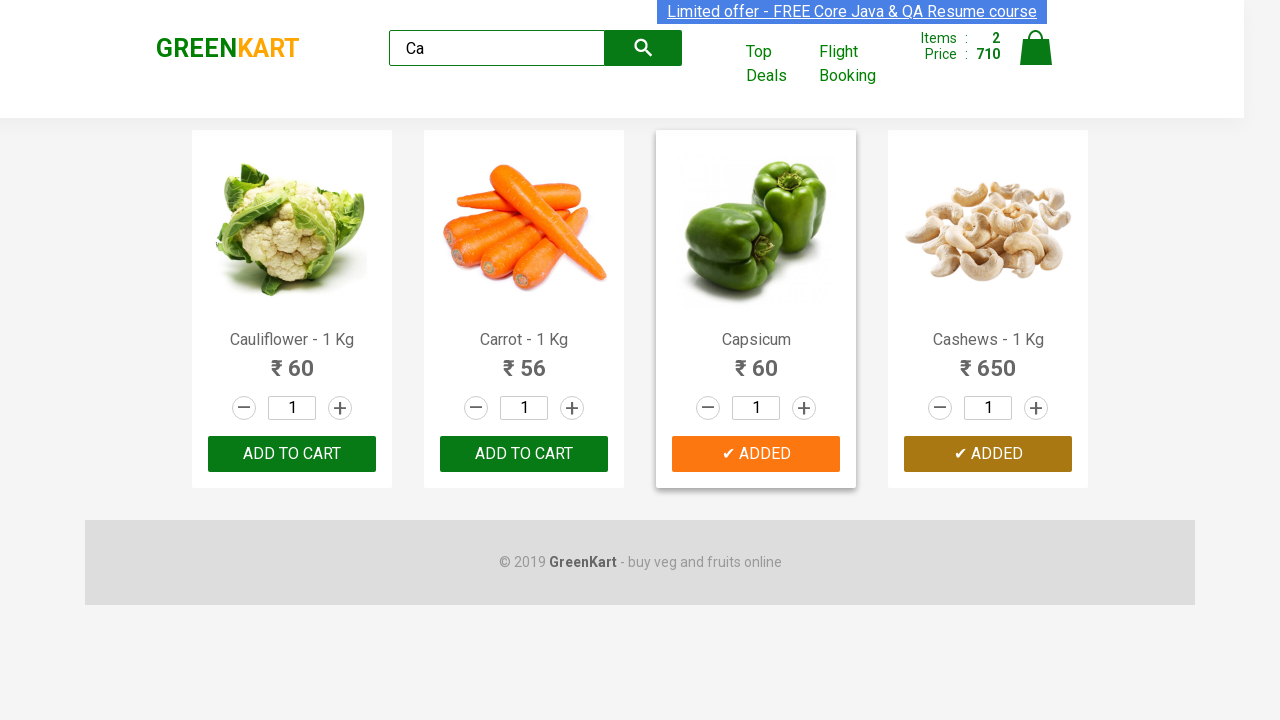

Clicked cart icon to view cart contents at (1036, 48) on .cart-icon > img
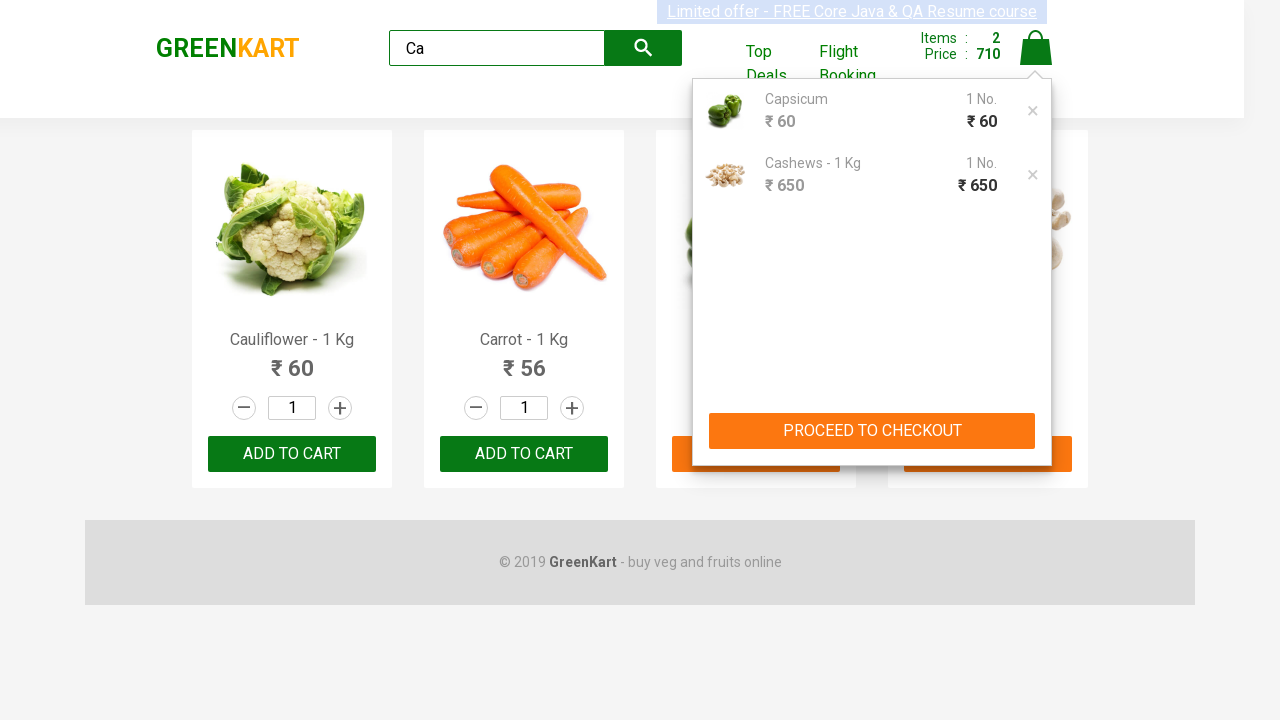

Clicked button to proceed to checkout from cart preview at (872, 431) on .cart-preview > .action-block > button
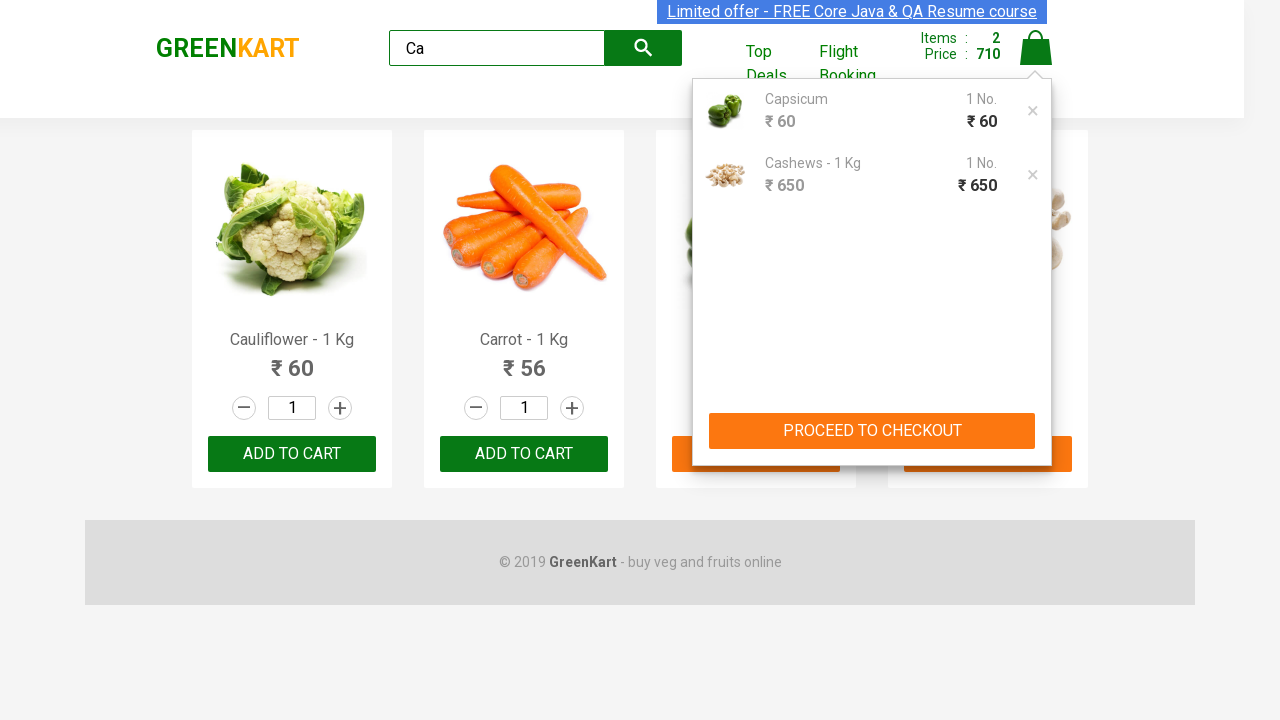

Clicked 'Place Order' button to complete checkout at (1036, 491) on [style="text-align: right; width: 100%; margin-top: 20px; margin-right: 10px;"] 
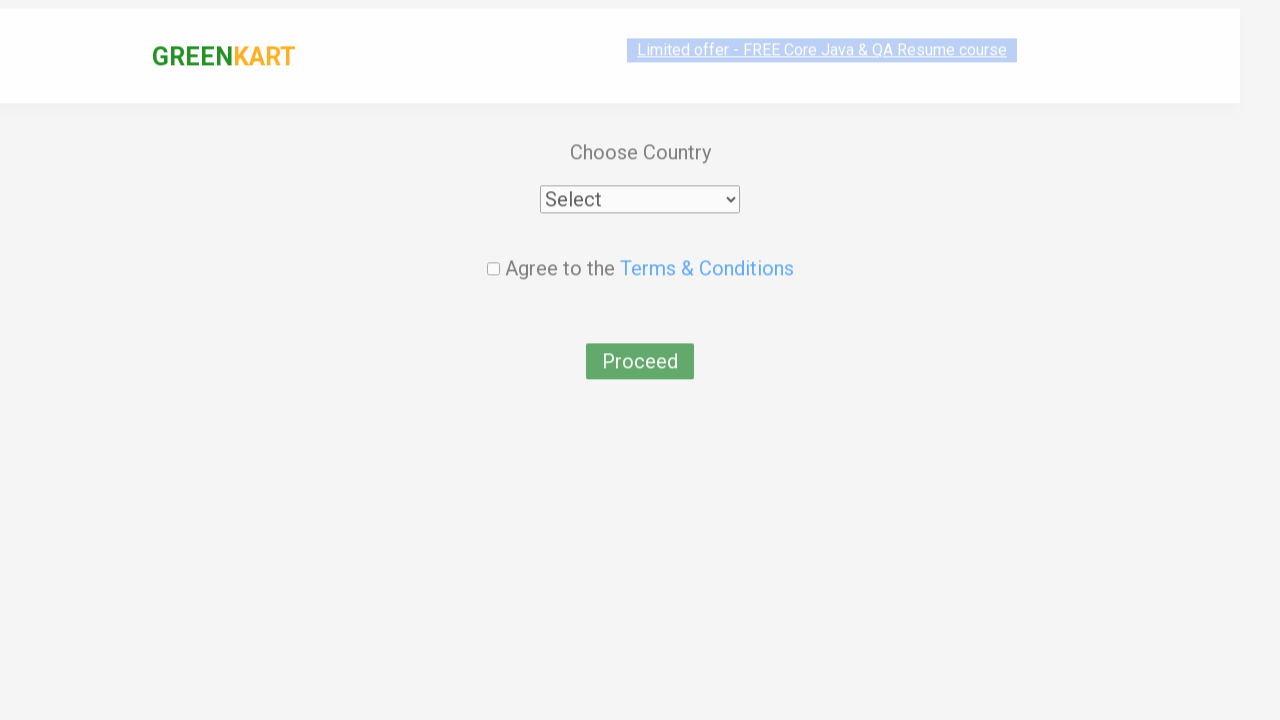

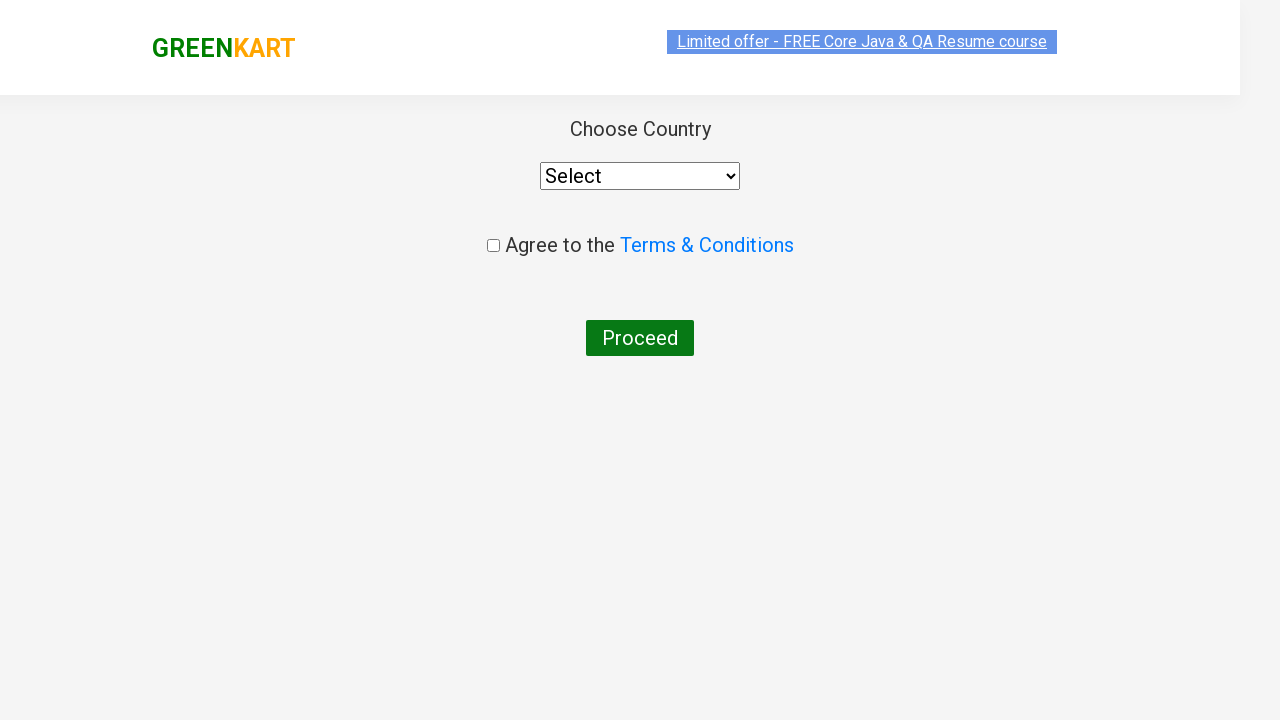